Demonstrates injecting jQuery into a webpage and using it to manipulate DOM elements by changing background color and text content of a target element found via XPath.

Starting URL: https://example.com

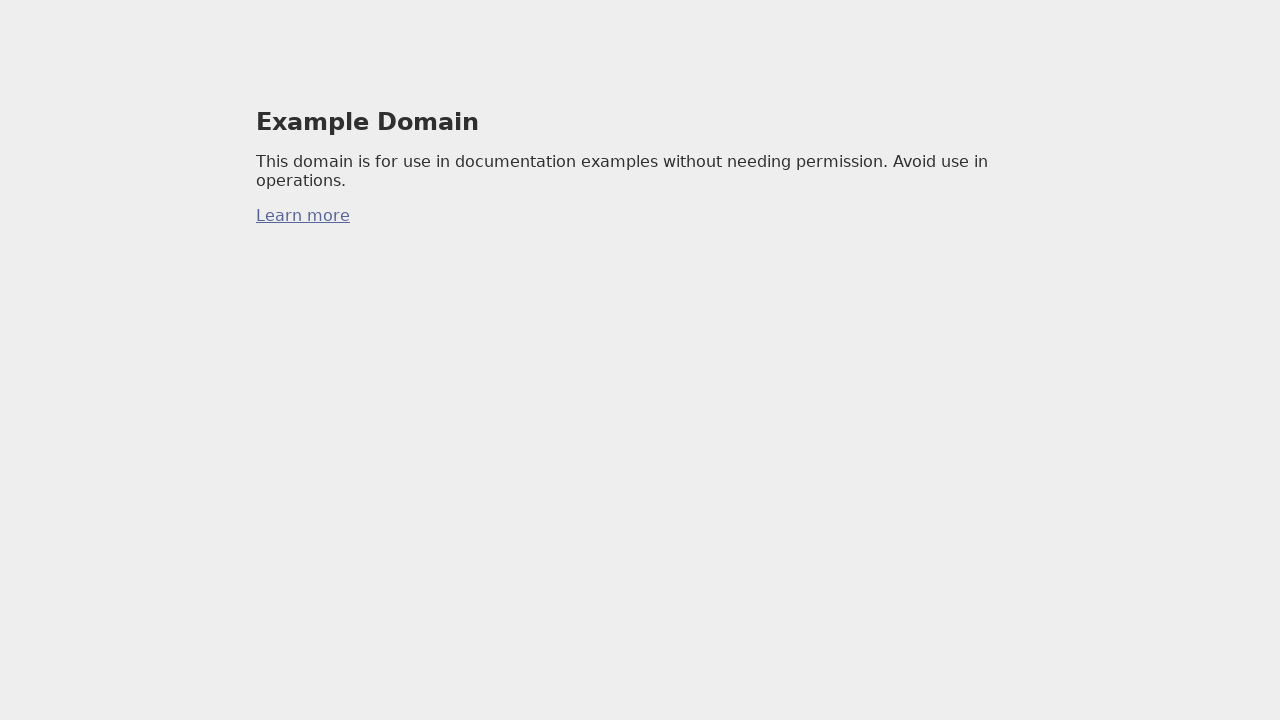

Injected jQuery into the page
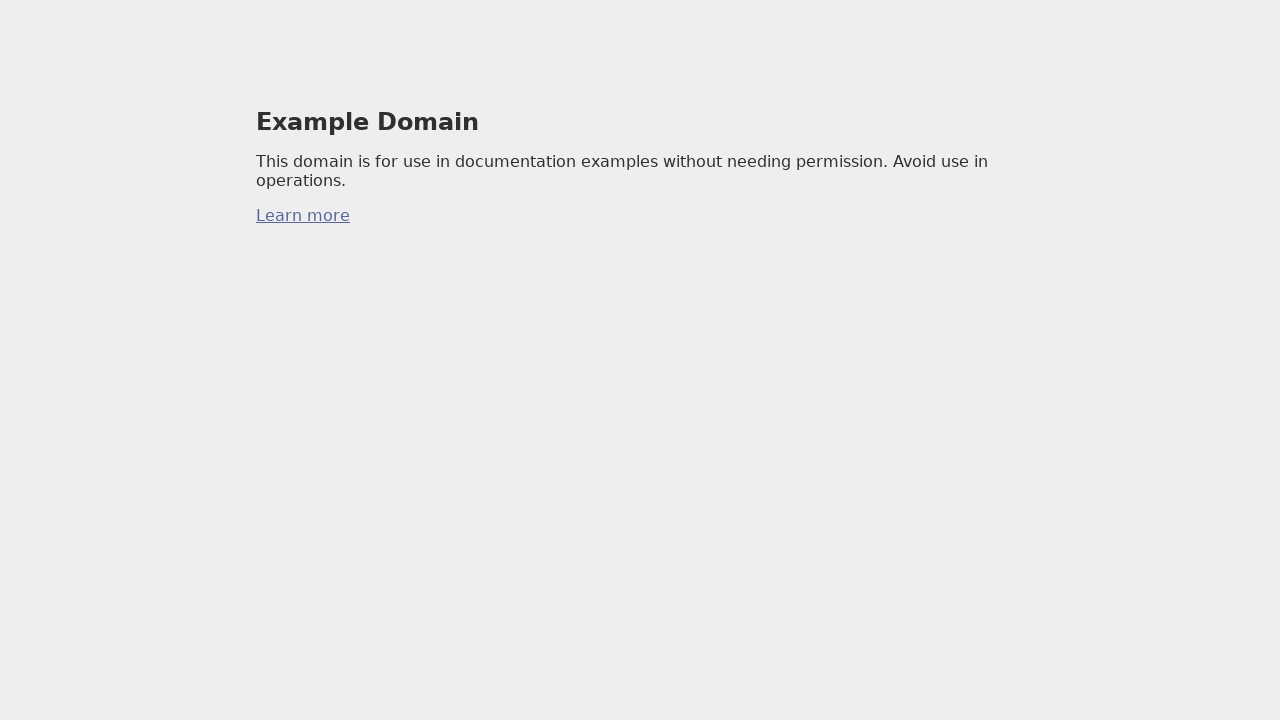

Waited 3 seconds for jQuery to load
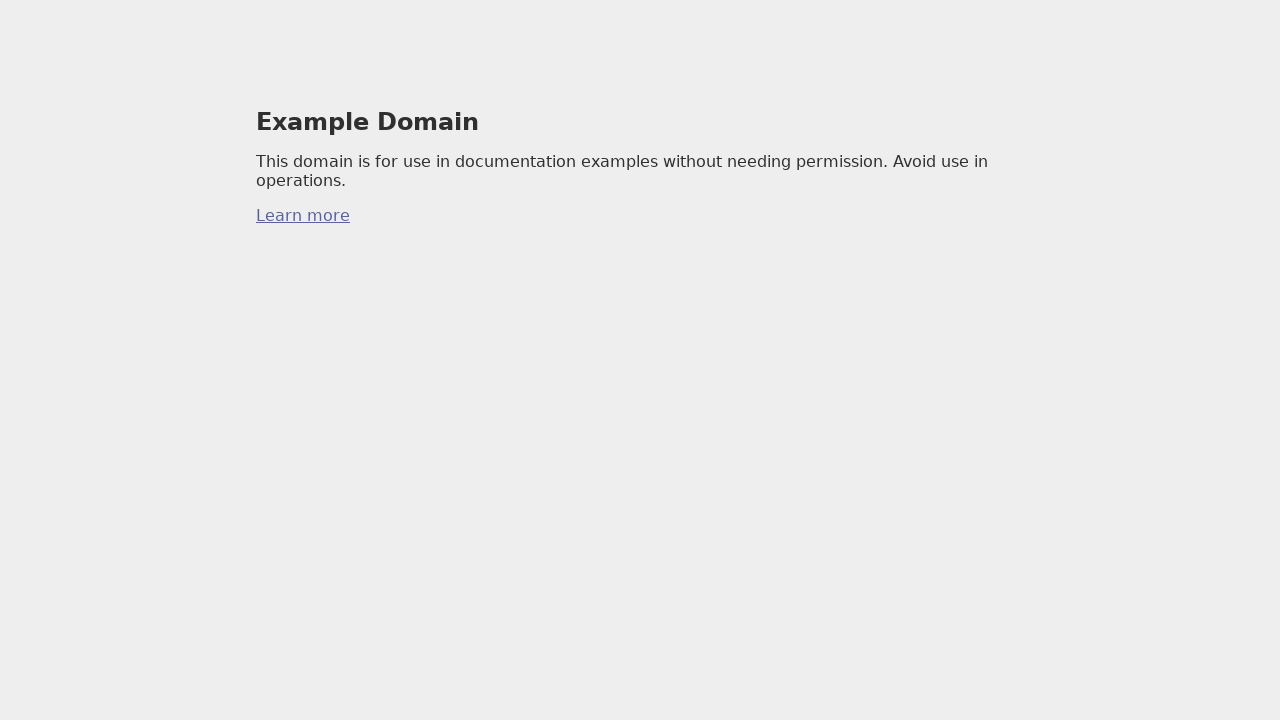

Changed background color of XPath-selected element to yellow using jQuery
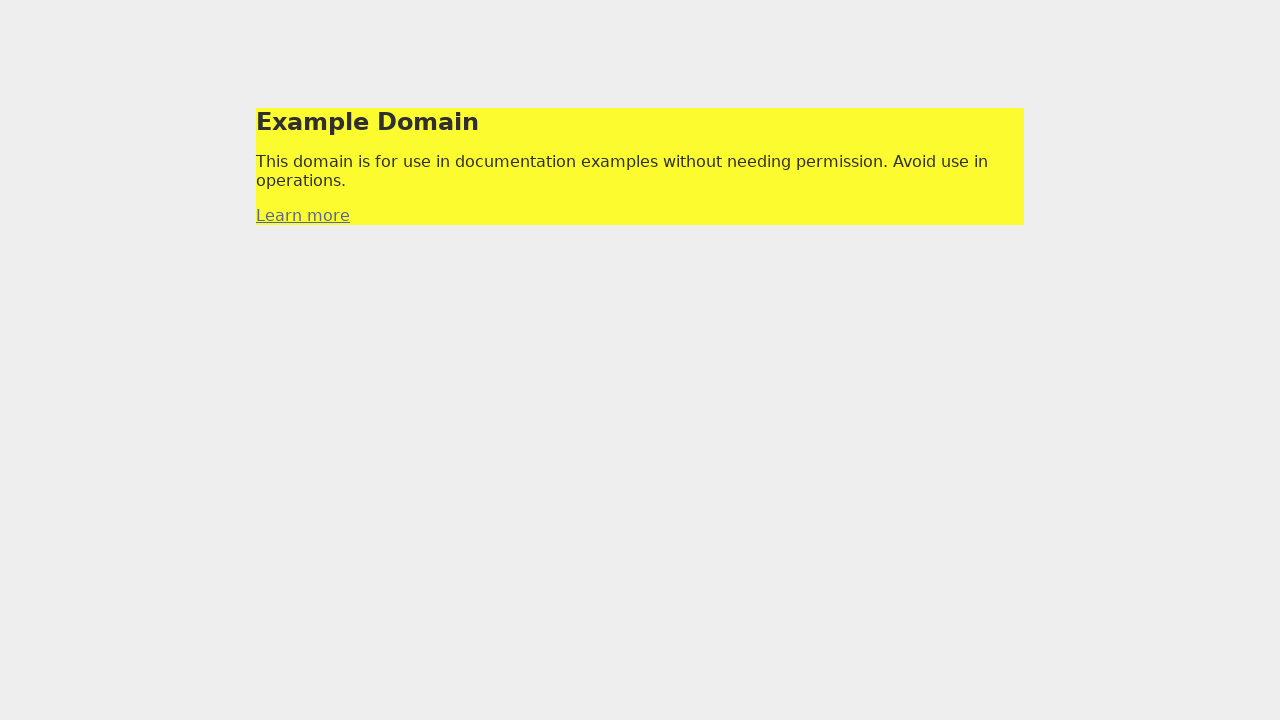

Changed text content of XPath-selected element using jQuery
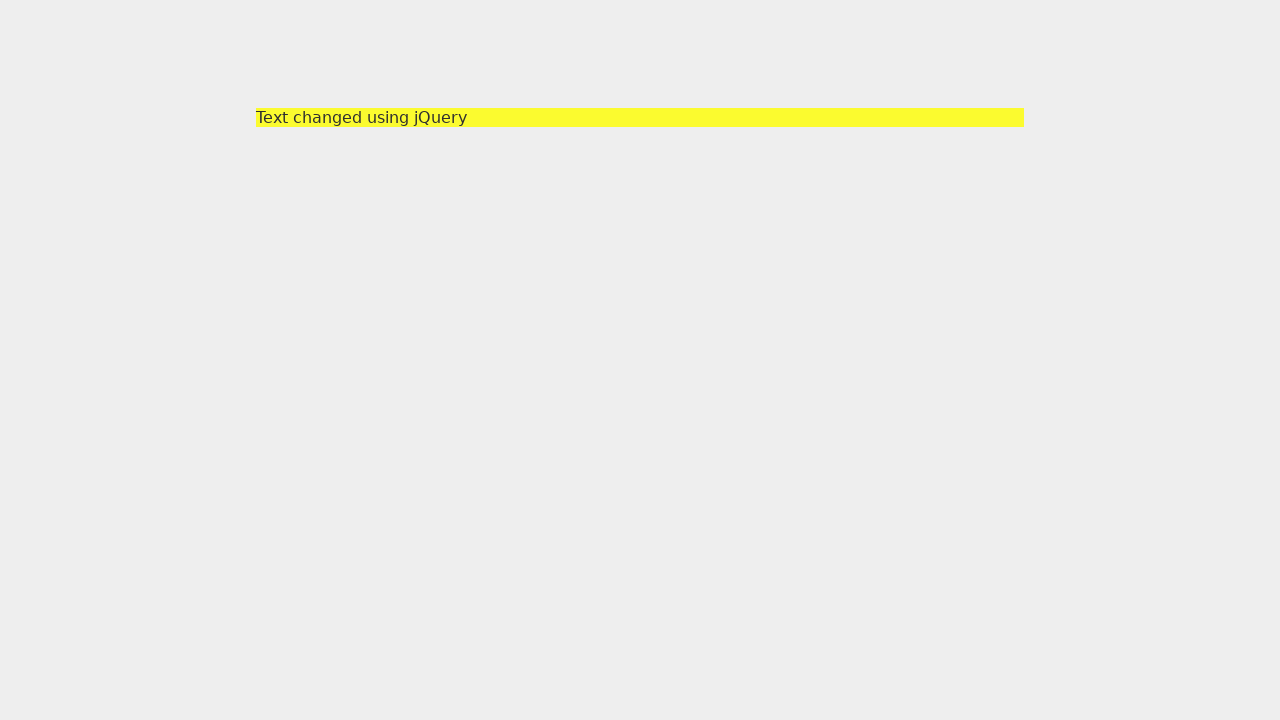

Retrieved updated text content: 'Text changed using jQuery'
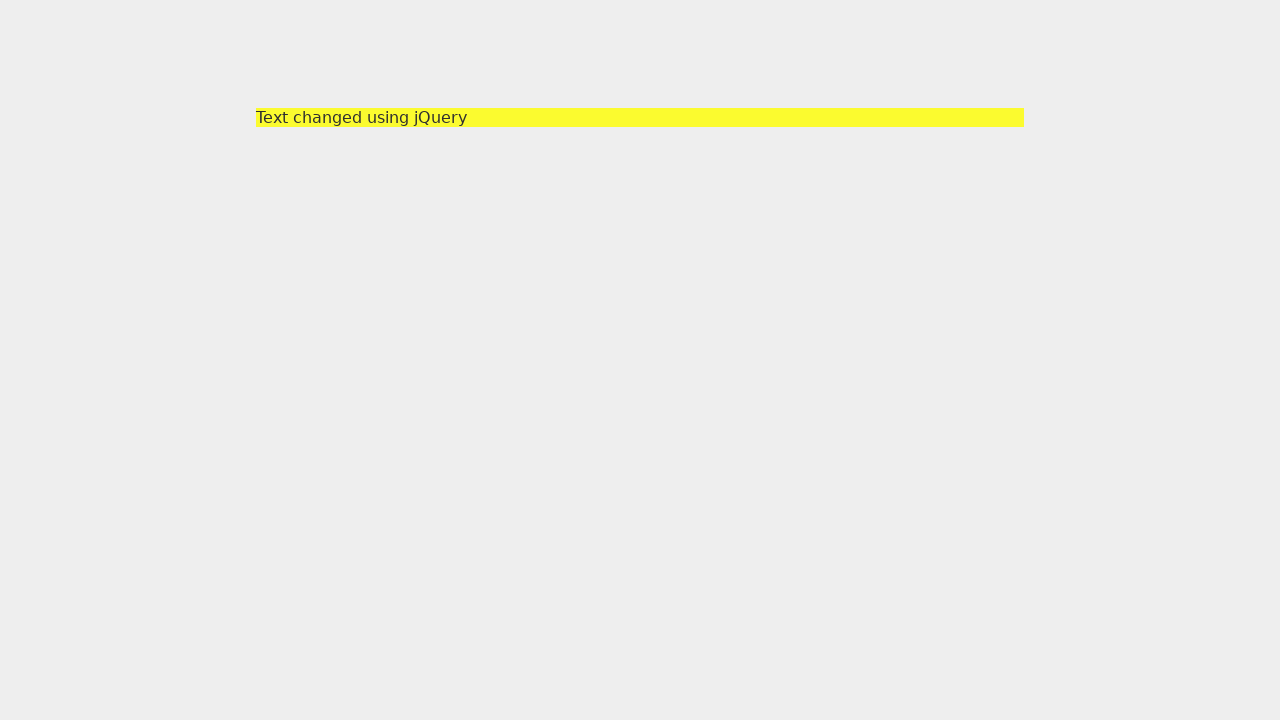

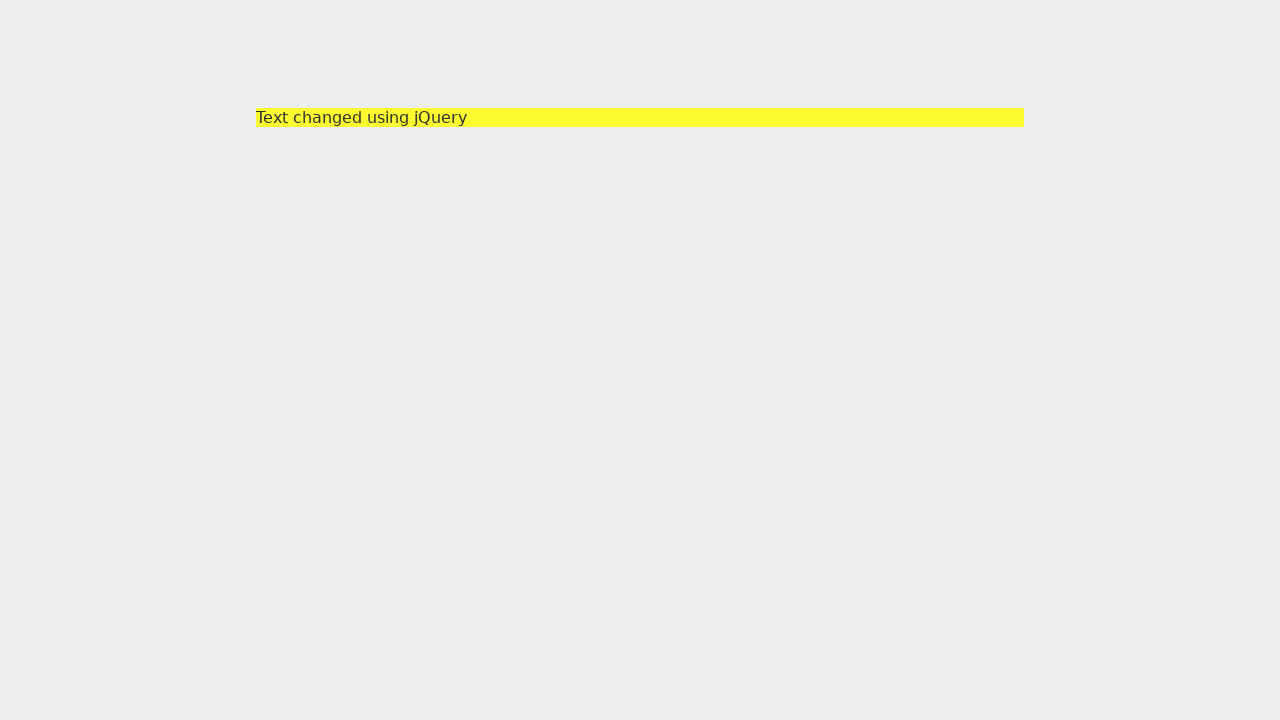